Tests window switching functionality by clicking a link to open a new window and verifying the new window's title

Starting URL: https://the-internet.herokuapp.com/windows

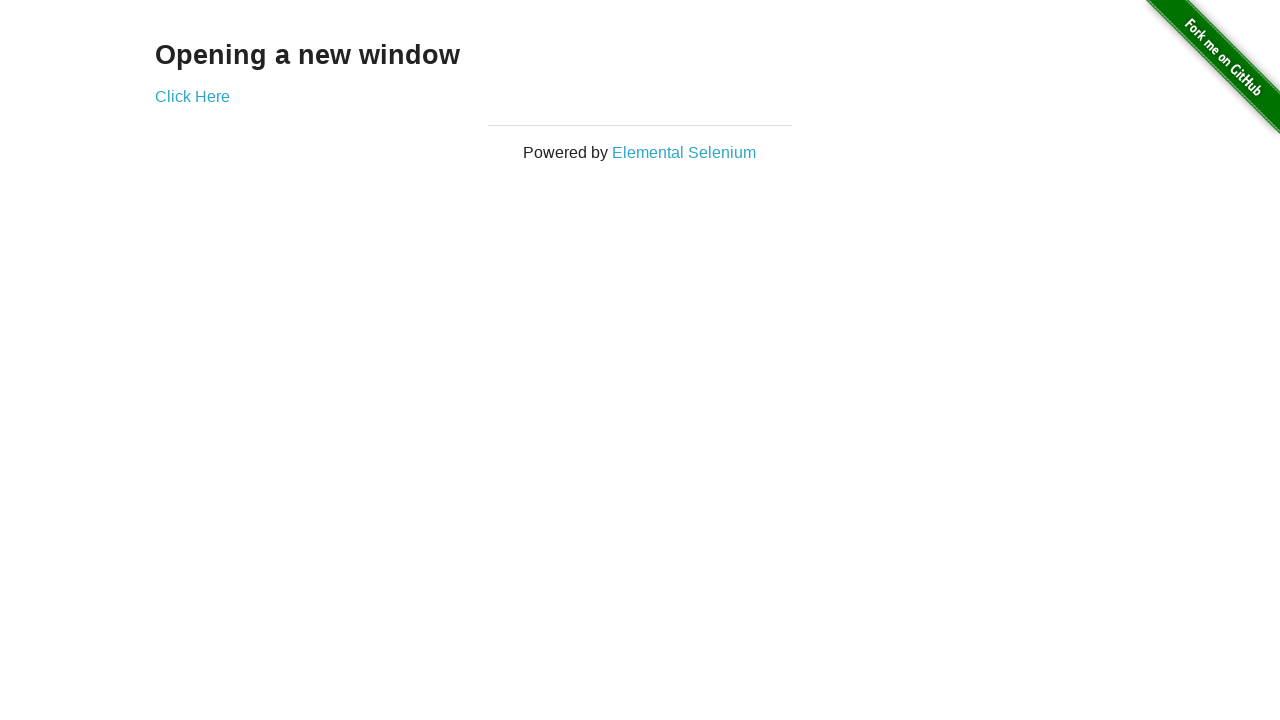

Clicked 'Click Here' link to open new window at (192, 96) on text=Click Here
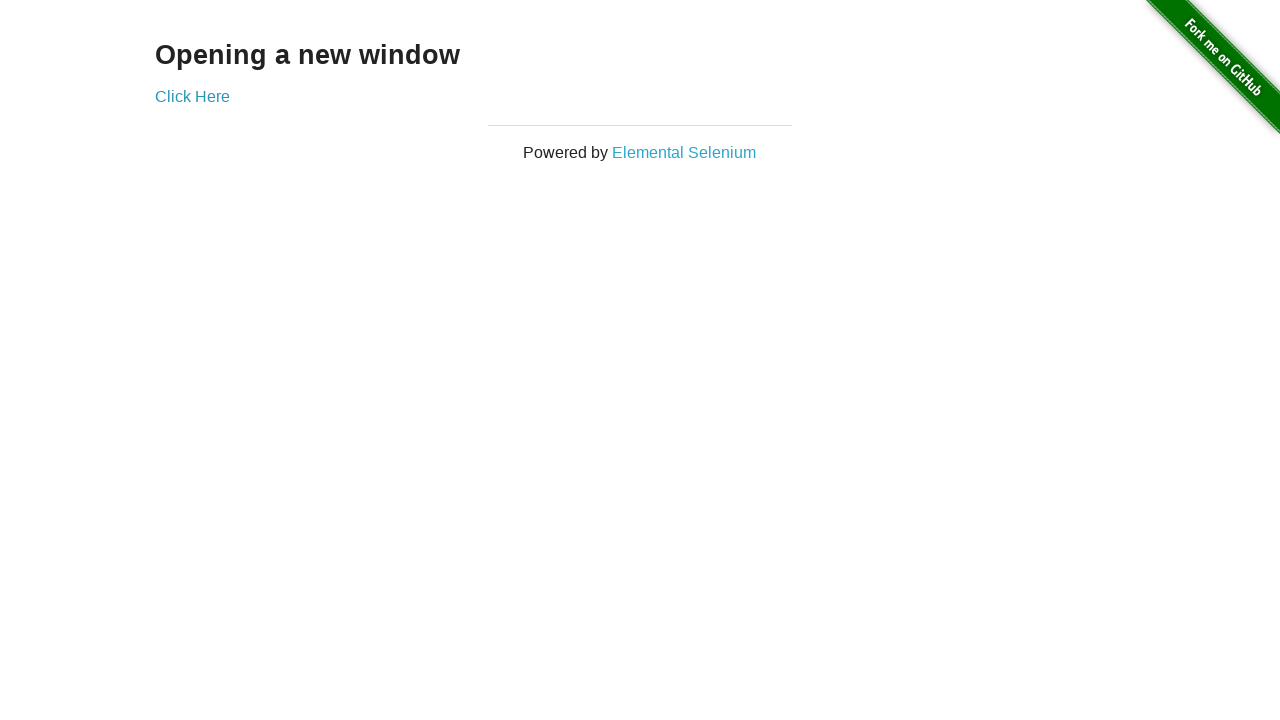

Captured new window/tab
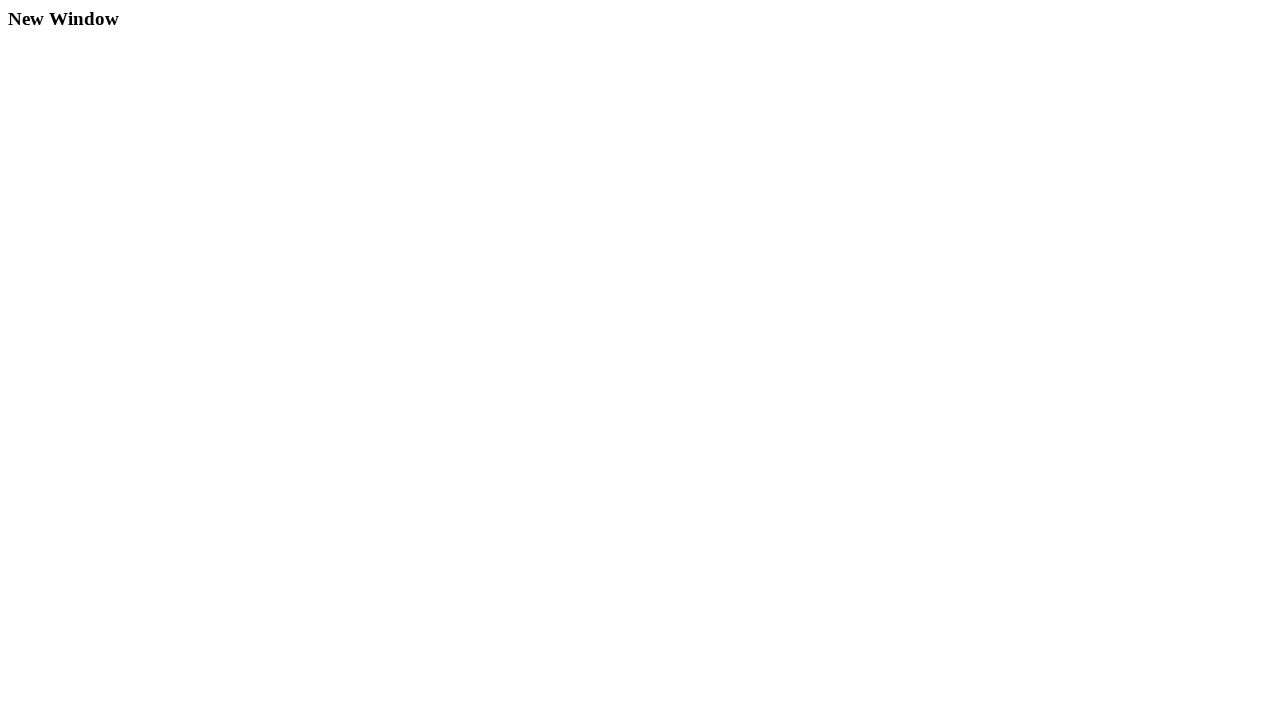

New window loaded completely
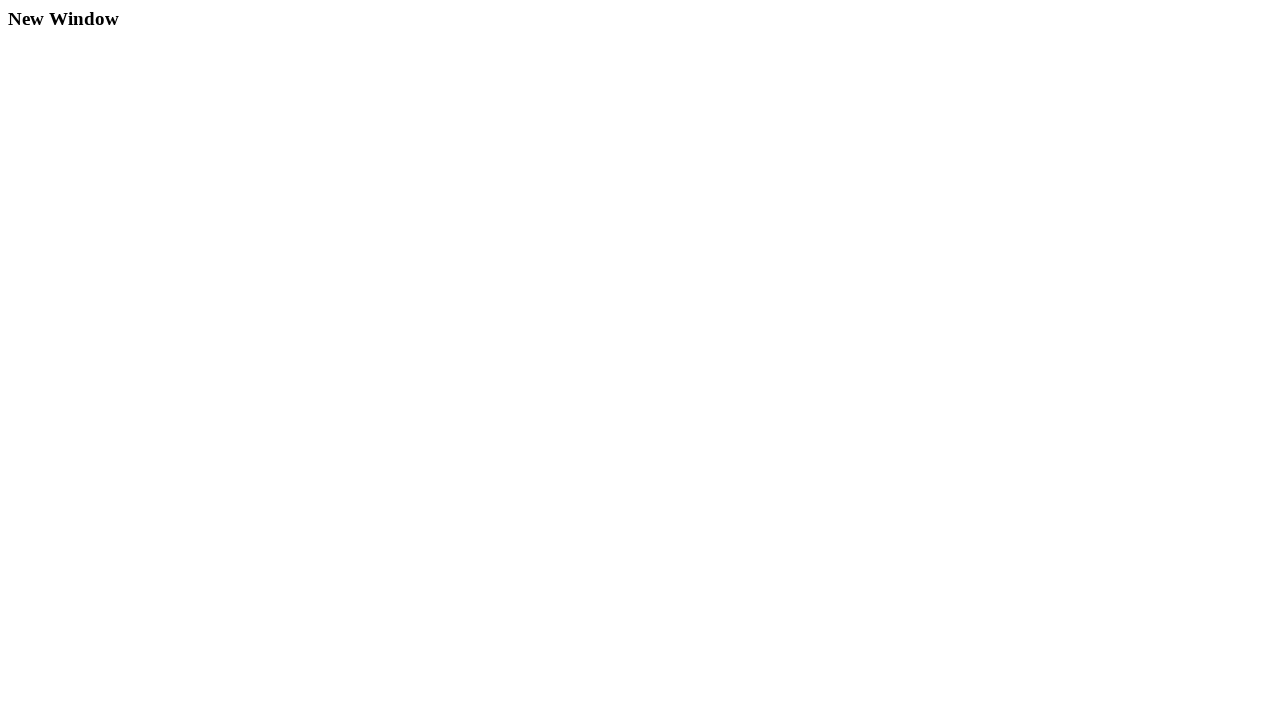

Verified new window title is 'New Window'
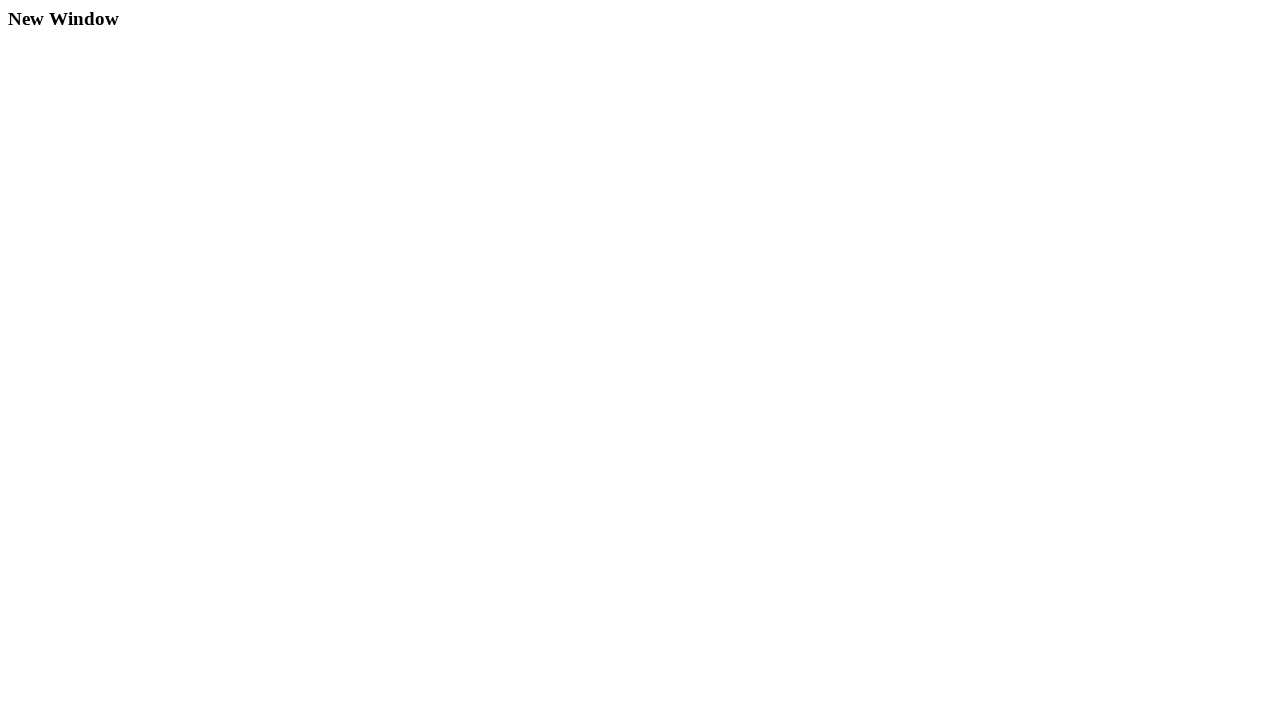

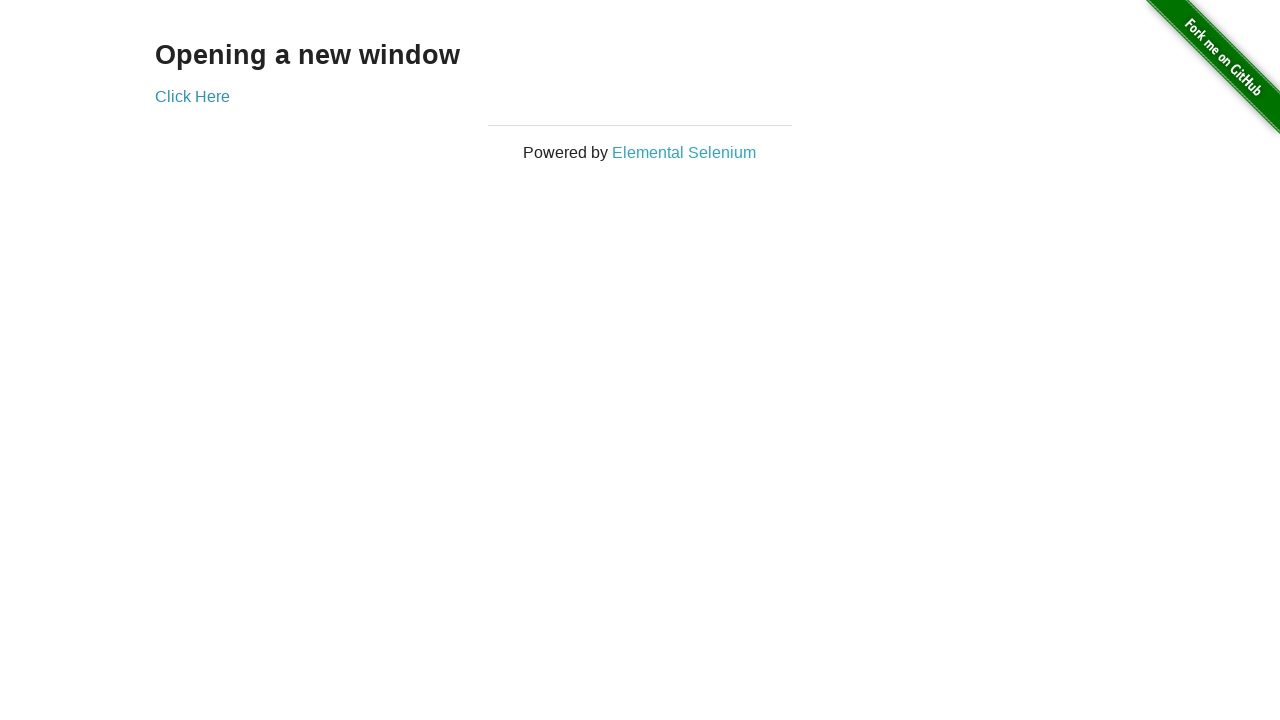